Tests navigation to the Status Codes page by clicking on the Status Codes link from the main page

Starting URL: https://the-internet.herokuapp.com

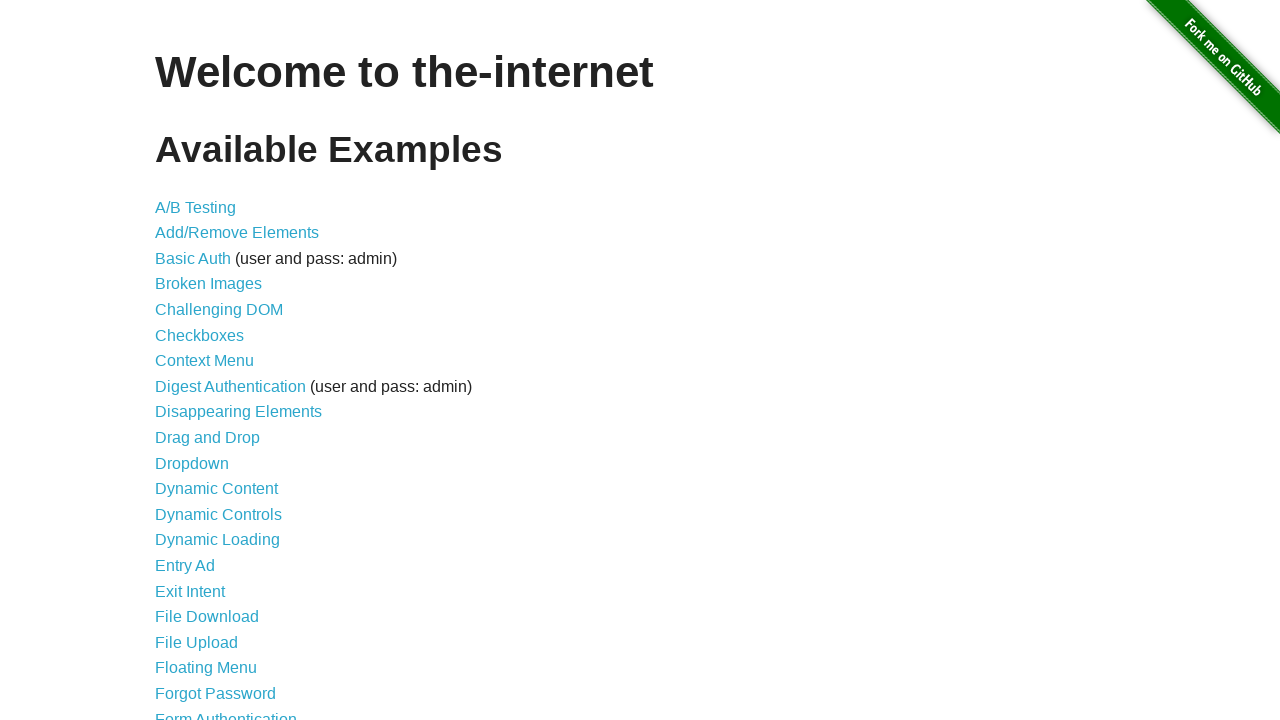

Clicked on Status Codes link from main page at (203, 600) on text=Status Codes
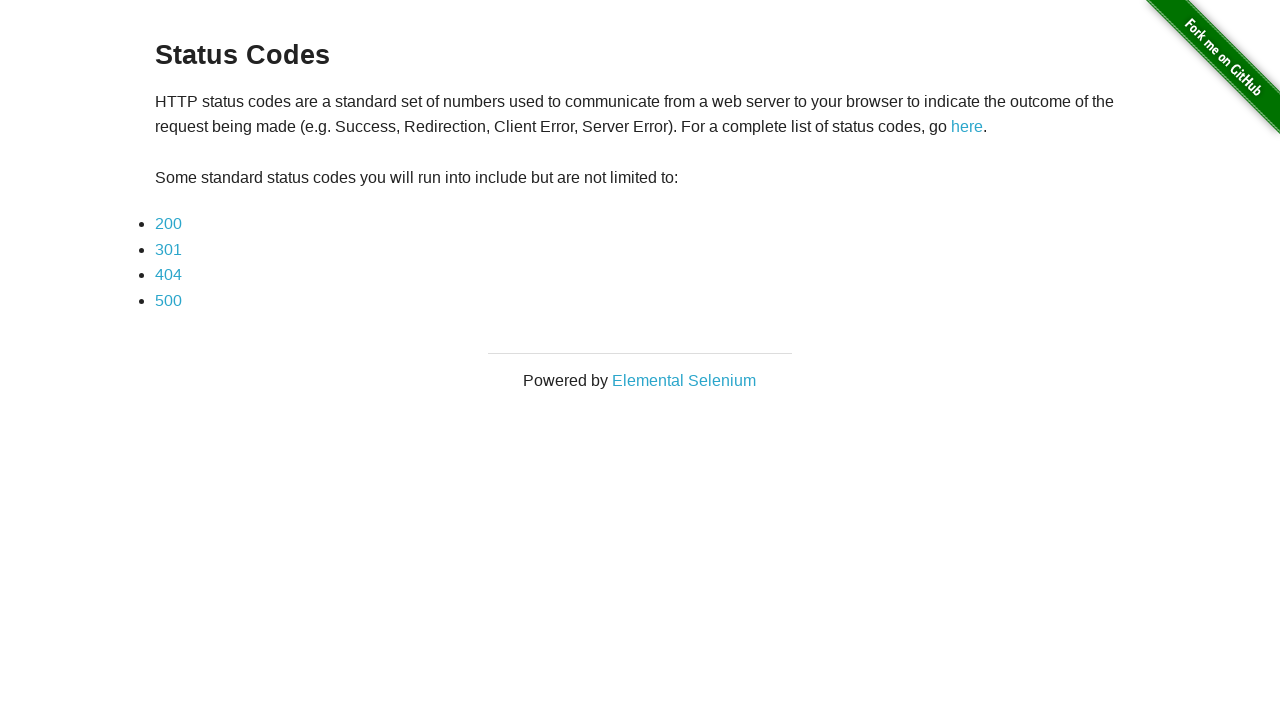

Status Codes page loaded and 404 text appeared
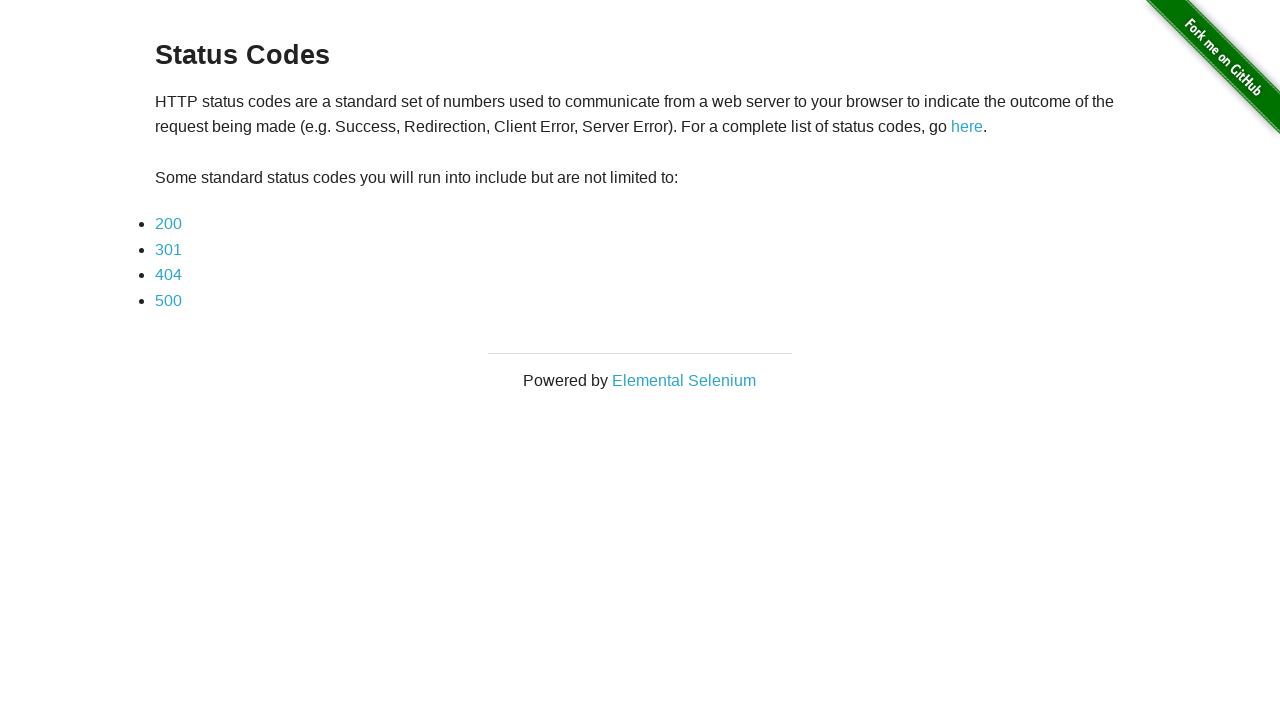

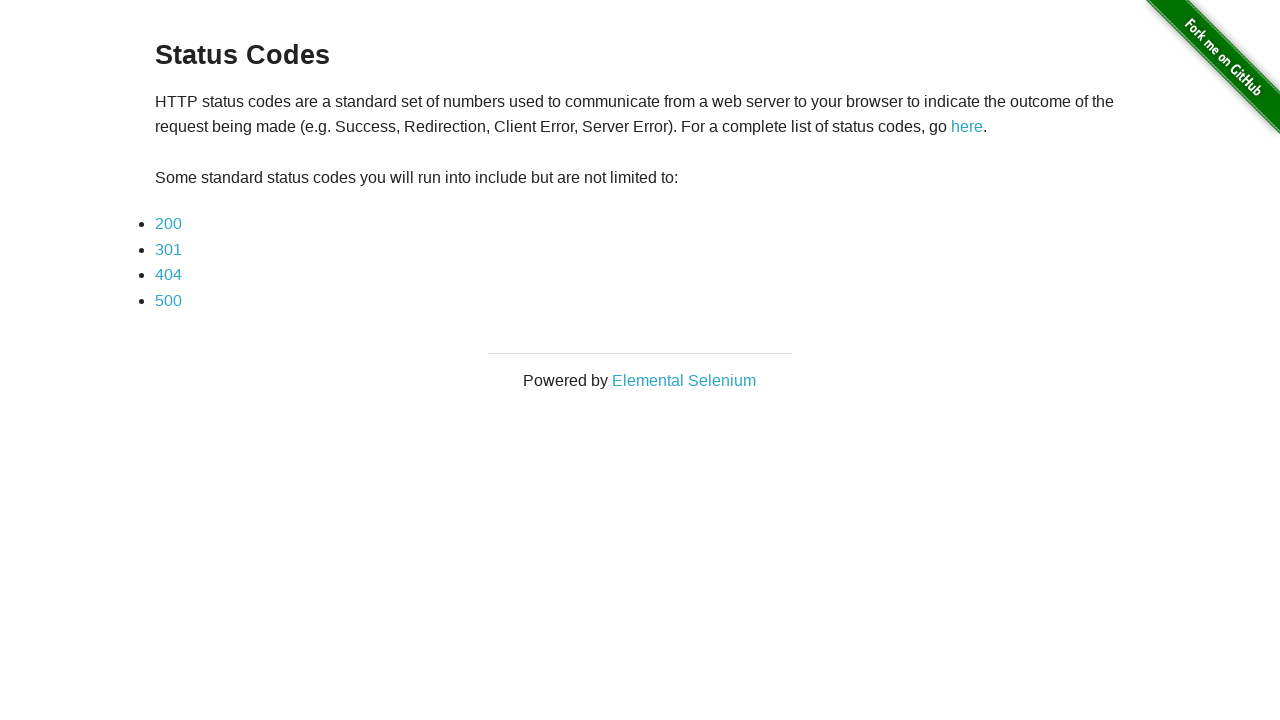